Tests marking individual todo items as complete using their checkboxes

Starting URL: https://demo.playwright.dev/todomvc

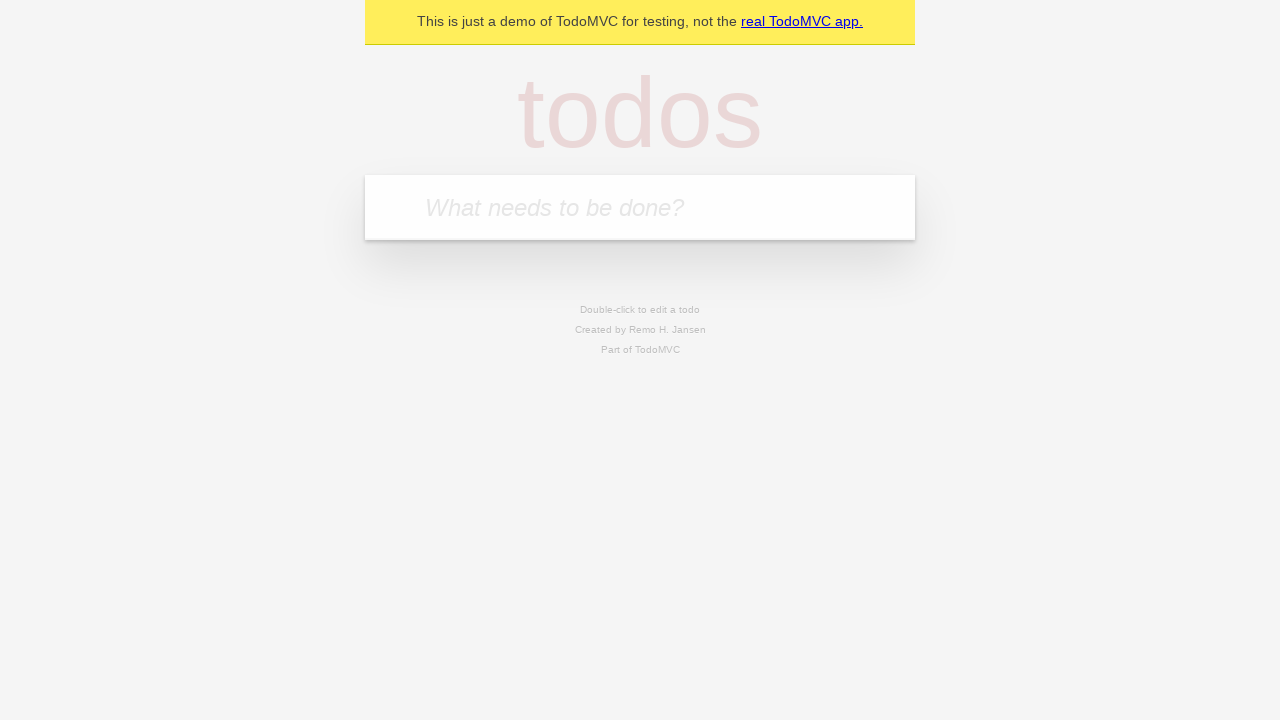

Filled todo input with 'buy some cheese' on internal:attr=[placeholder="What needs to be done?"i]
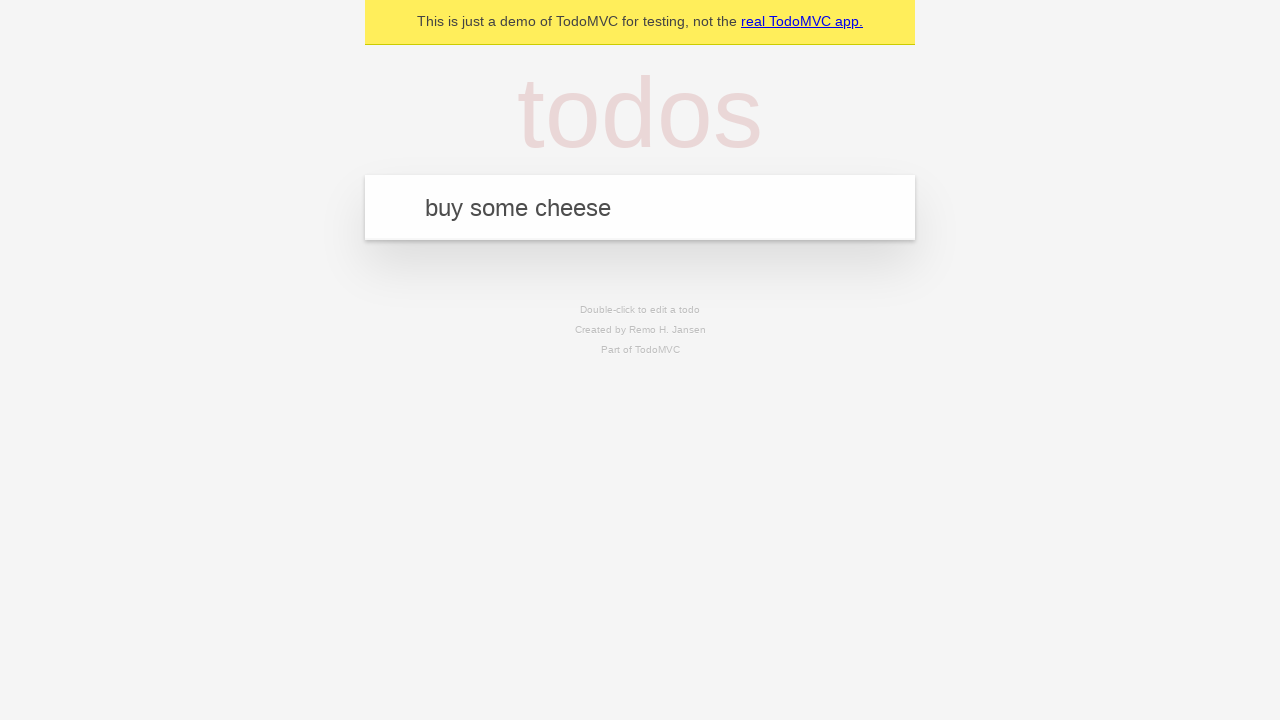

Pressed Enter to add first todo item on internal:attr=[placeholder="What needs to be done?"i]
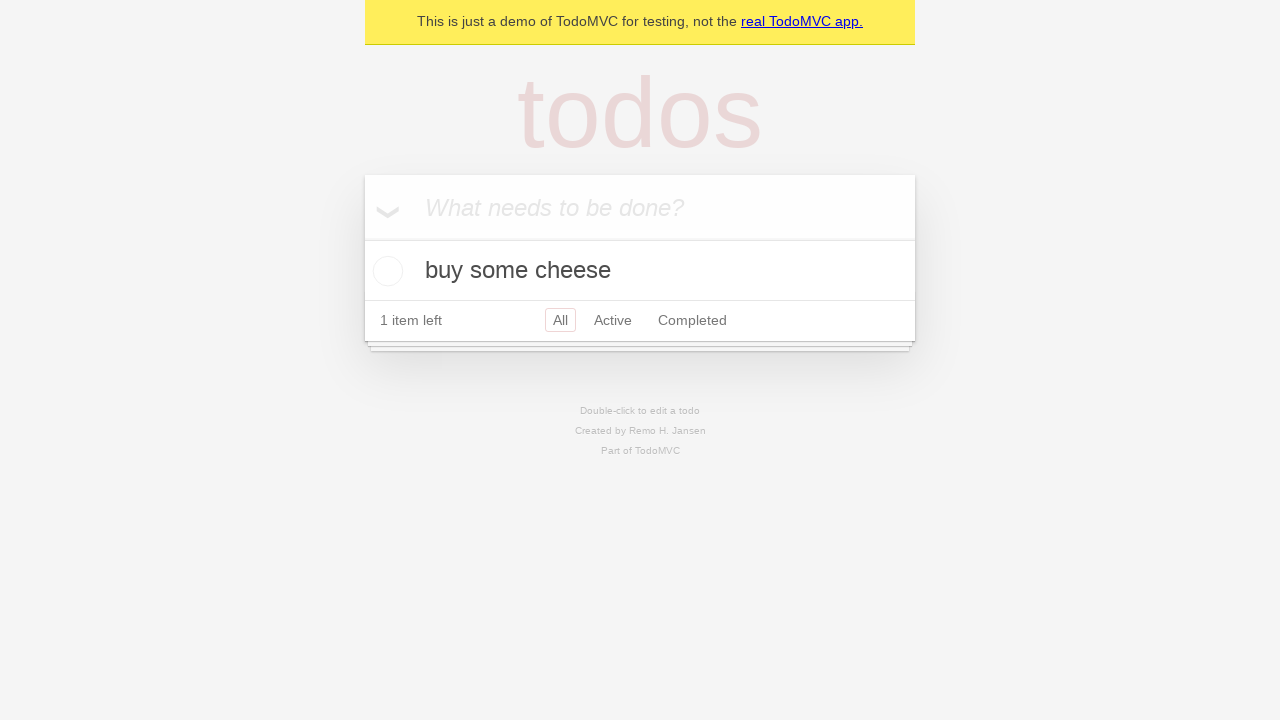

Filled todo input with 'feed the cat' on internal:attr=[placeholder="What needs to be done?"i]
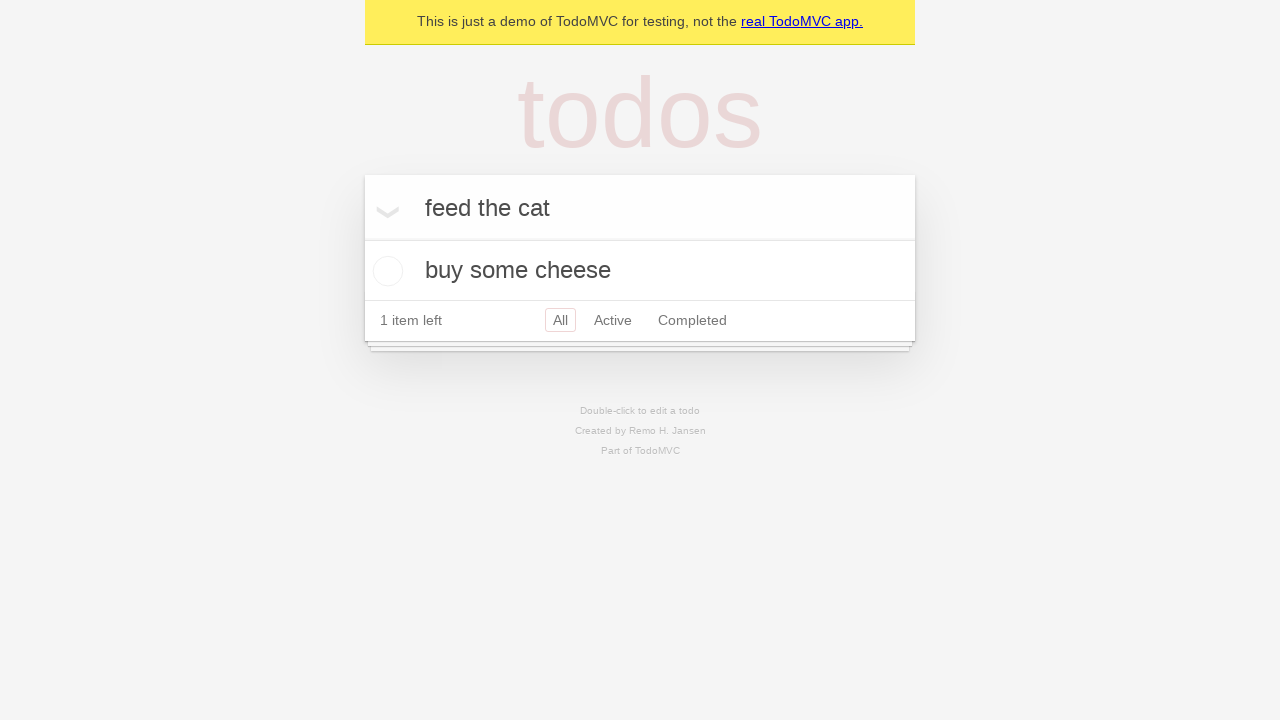

Pressed Enter to add second todo item on internal:attr=[placeholder="What needs to be done?"i]
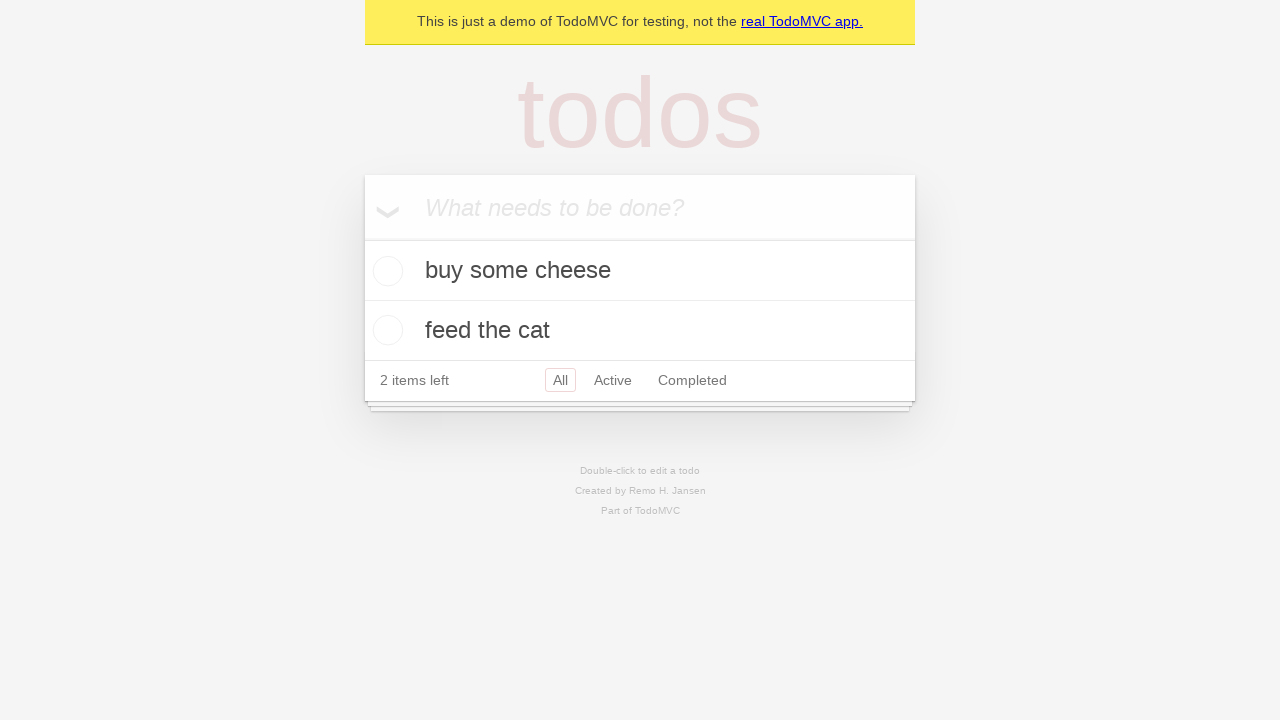

Marked first todo item 'buy some cheese' as complete at (385, 271) on internal:testid=[data-testid="todo-item"s] >> nth=0 >> internal:role=checkbox
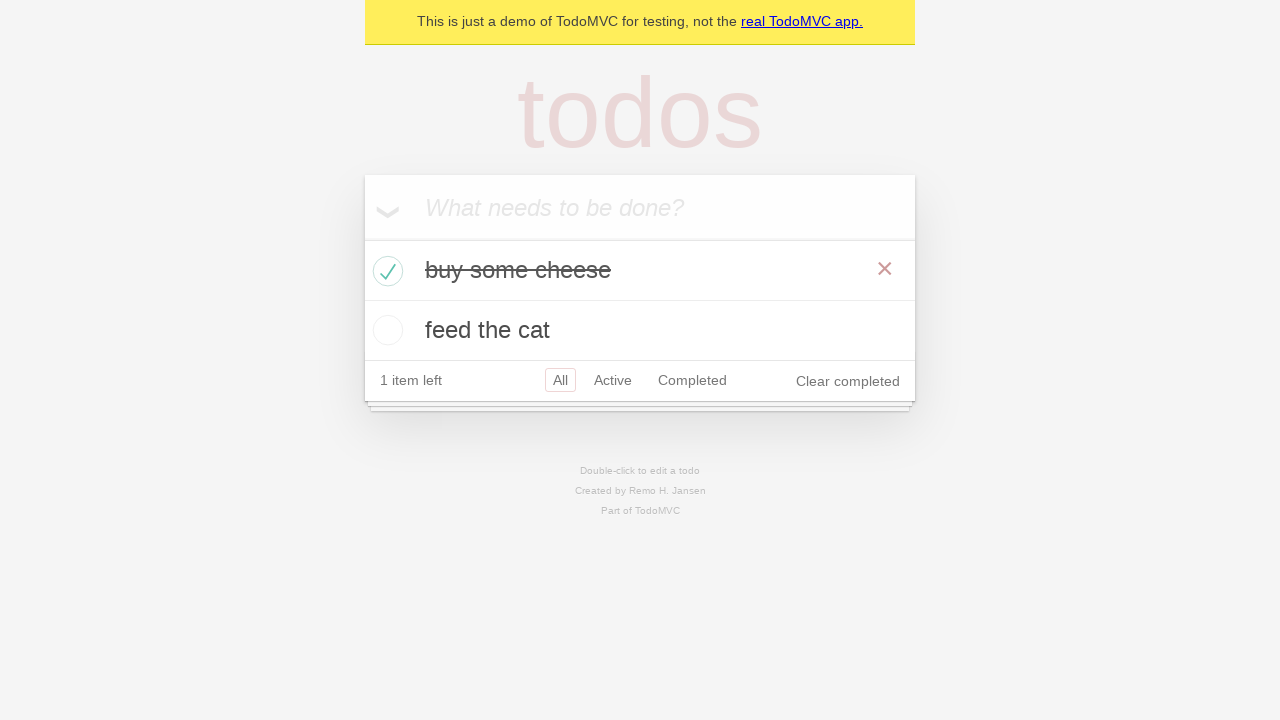

Marked second todo item 'feed the cat' as complete at (385, 330) on internal:testid=[data-testid="todo-item"s] >> nth=1 >> internal:role=checkbox
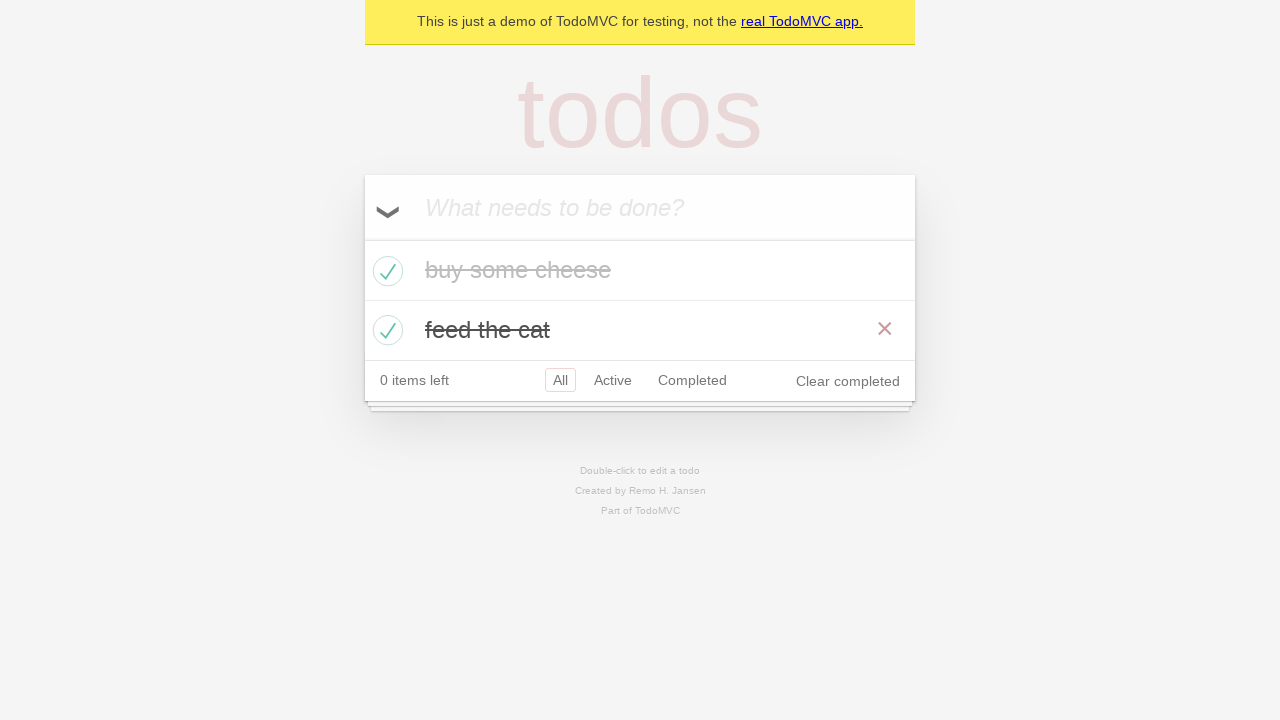

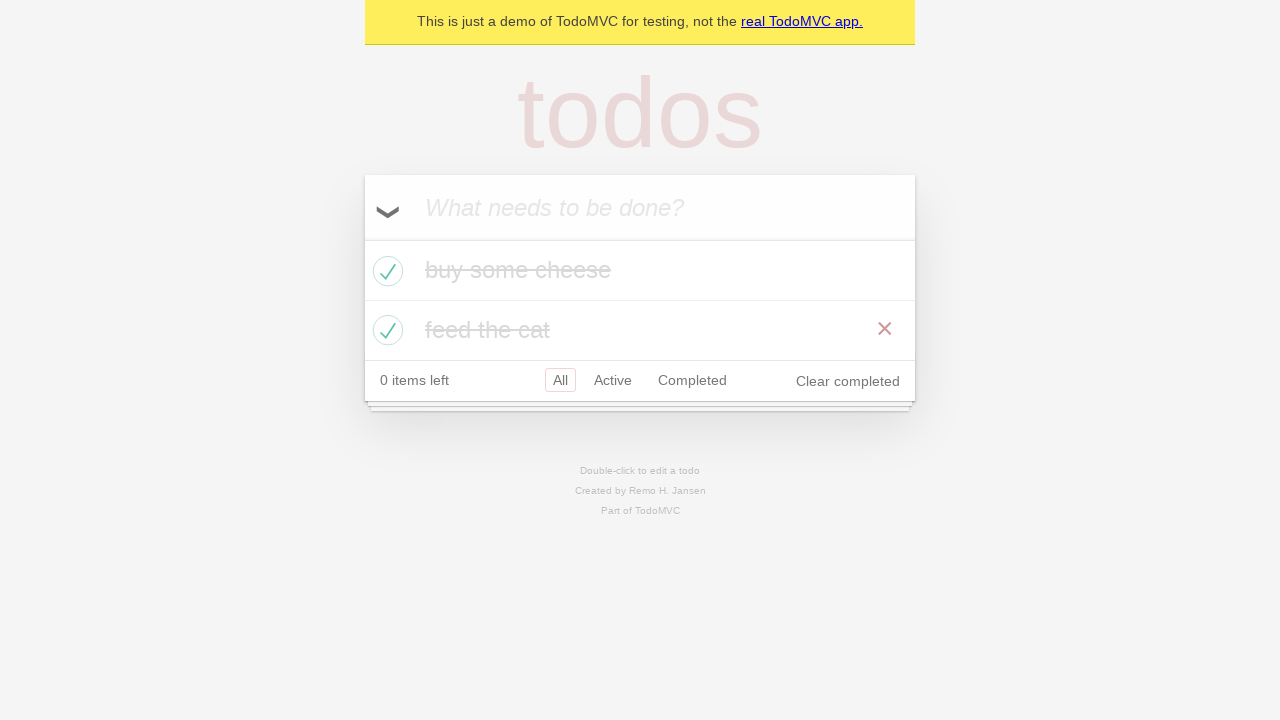